Tests file upload functionality by selecting a file via the file input element and submitting the upload form, then verifies the success message is displayed.

Starting URL: https://the-internet.herokuapp.com/upload

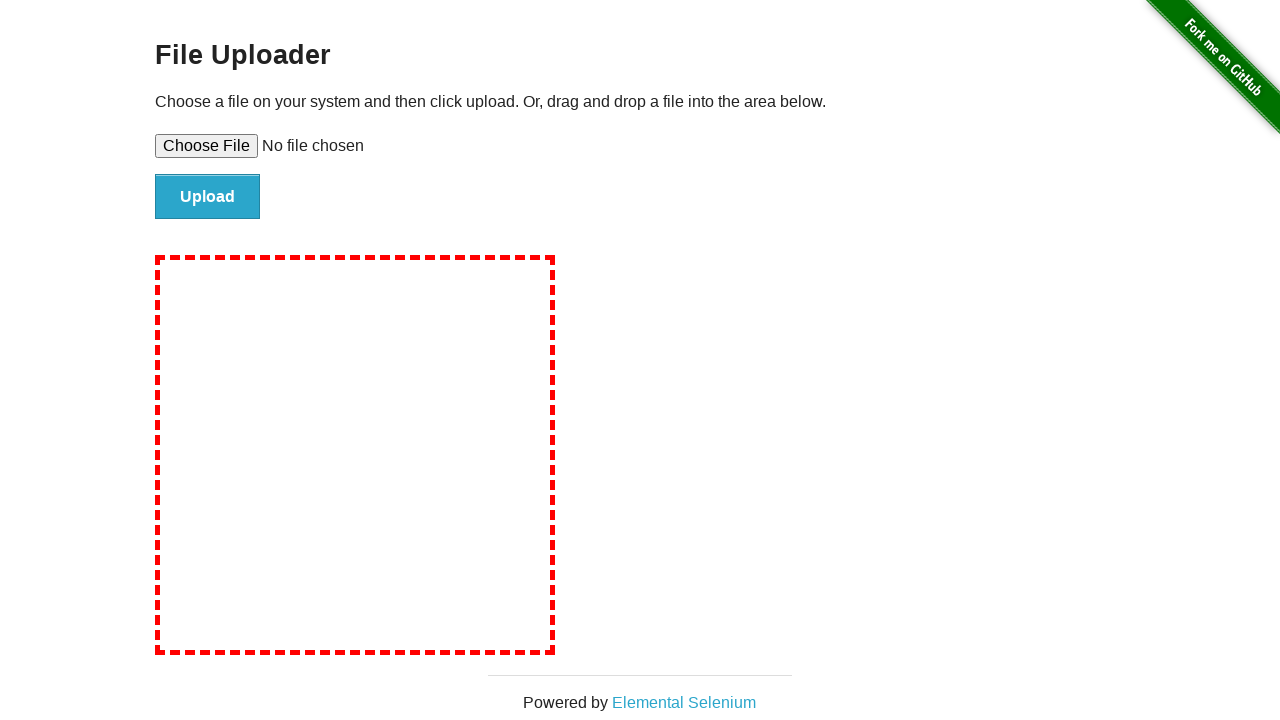

Created temporary test file for upload
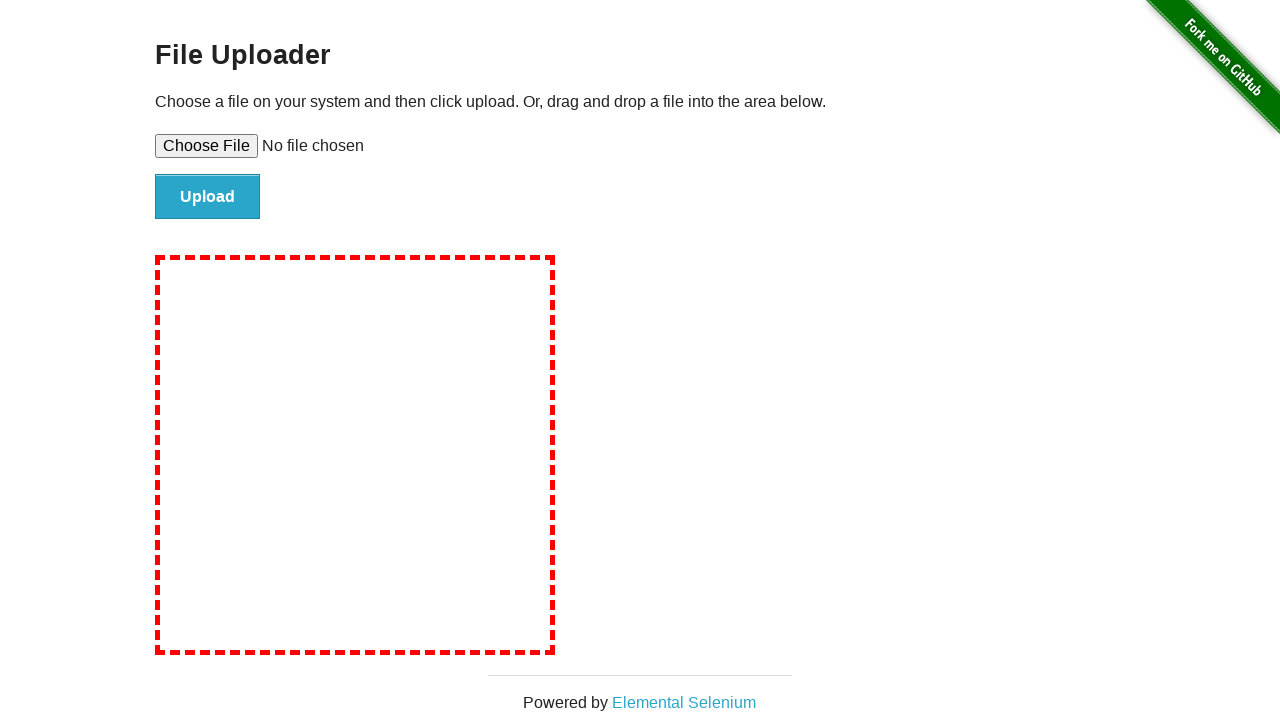

Selected file via file input element
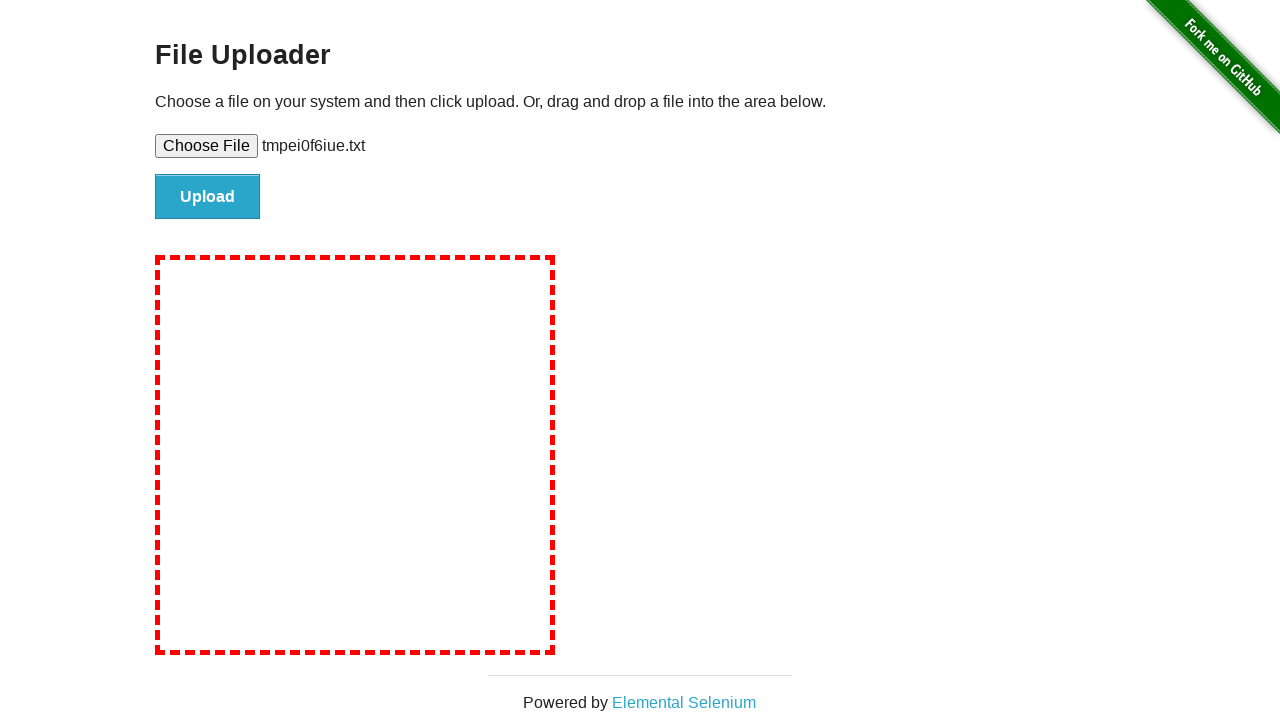

Clicked file submit button to upload at (208, 197) on #file-submit
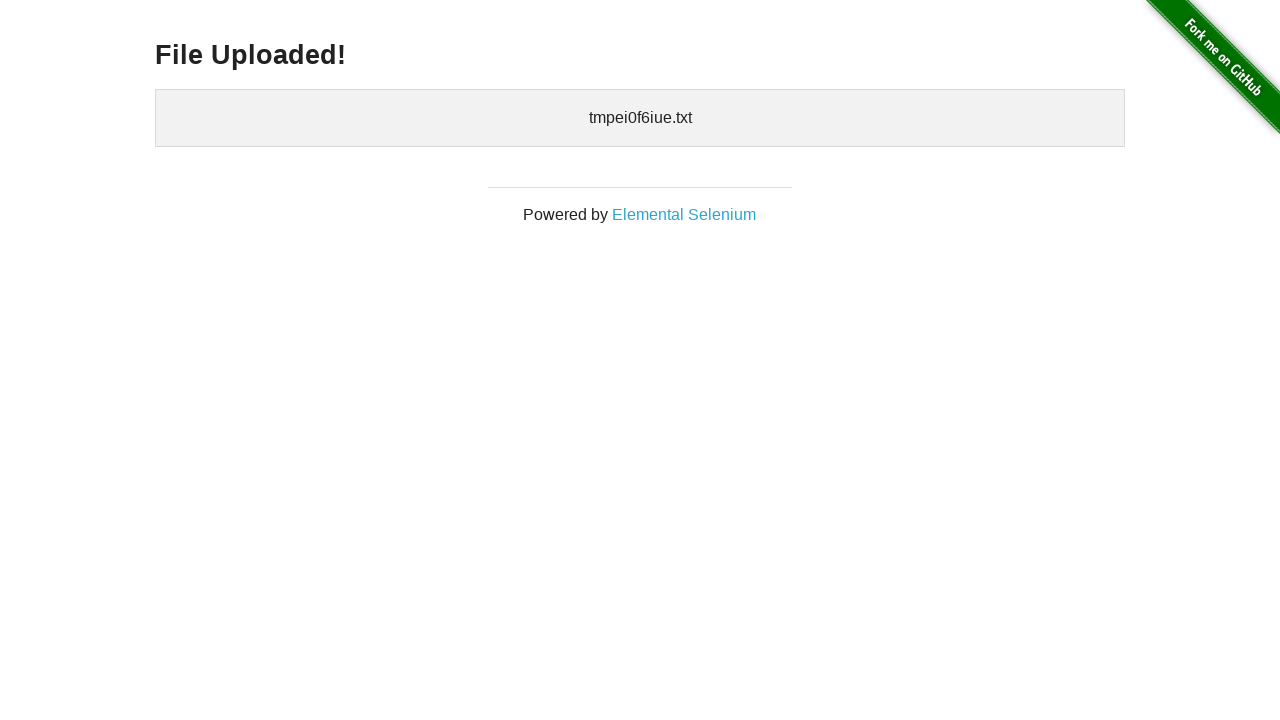

Success message element loaded
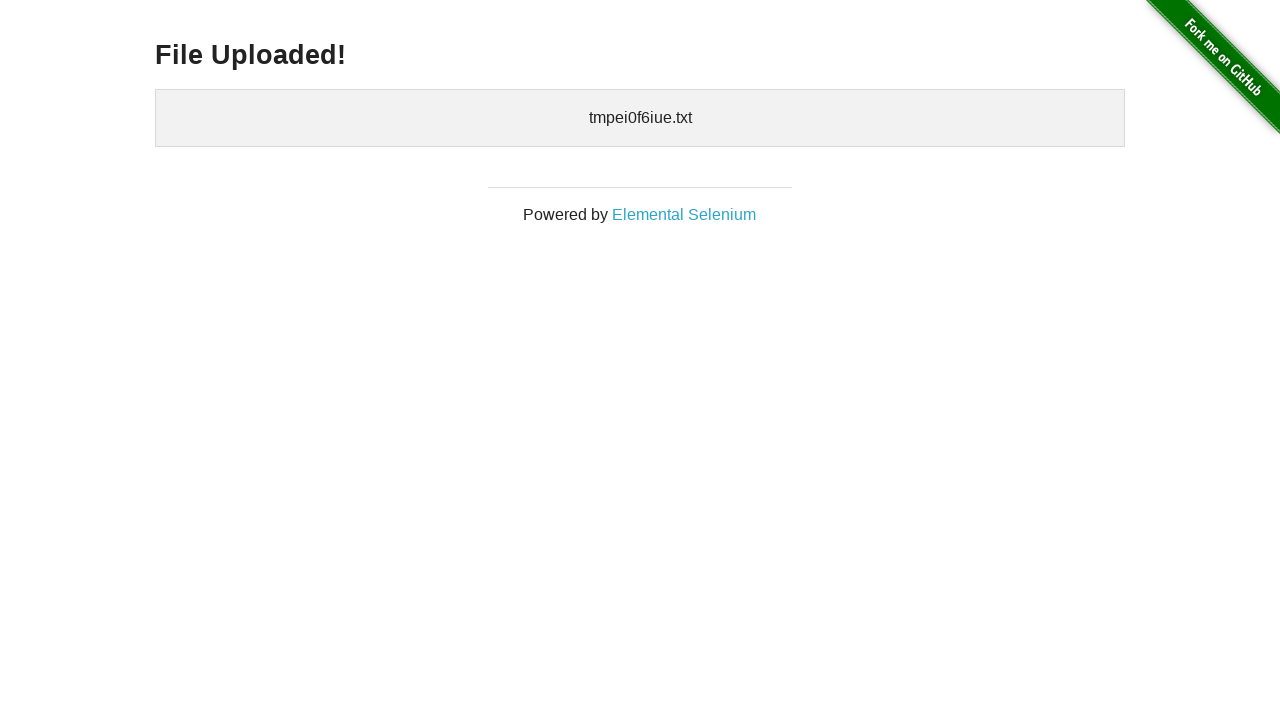

Retrieved success message: 'File Uploaded!'
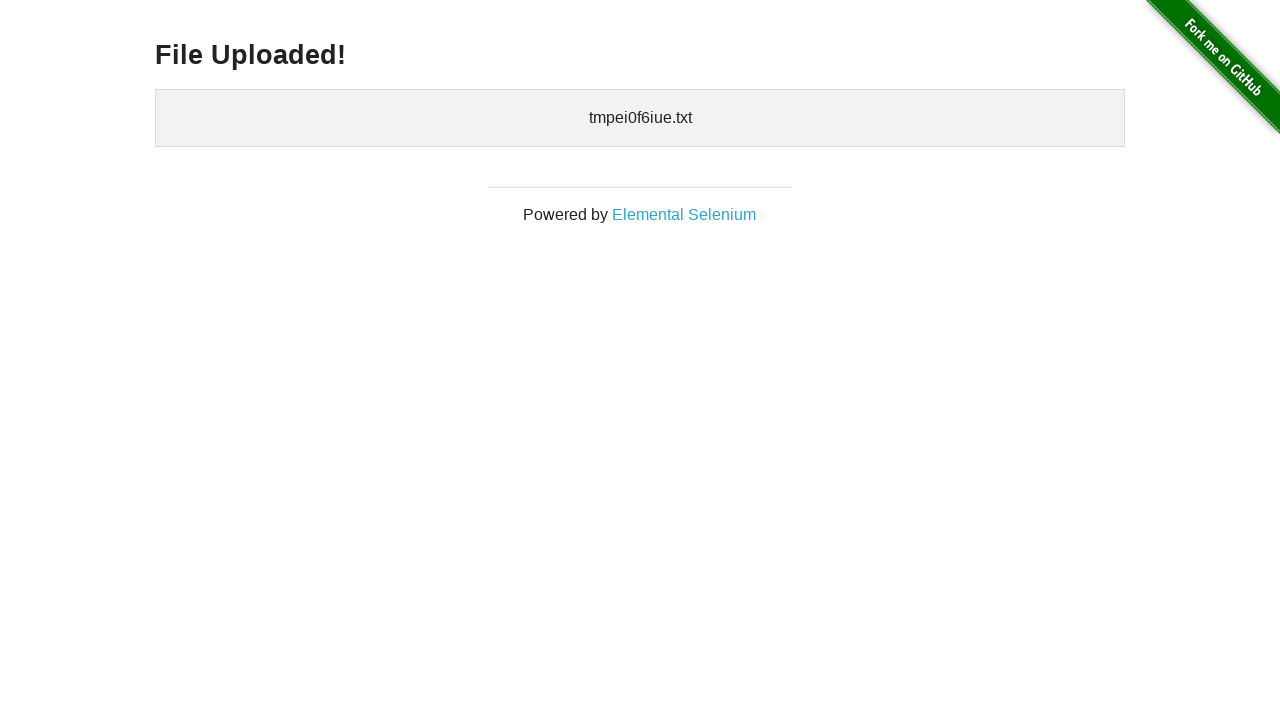

Verified success message displays 'File Uploaded!'
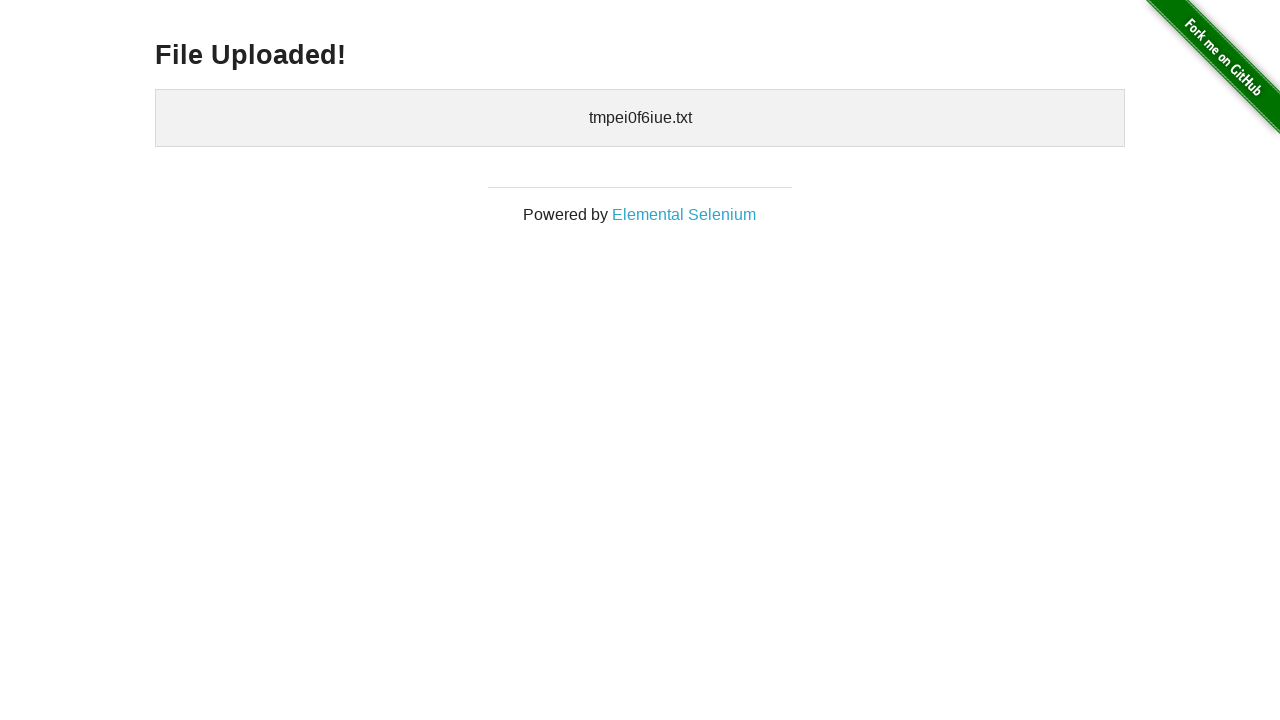

Cleaned up temporary test file
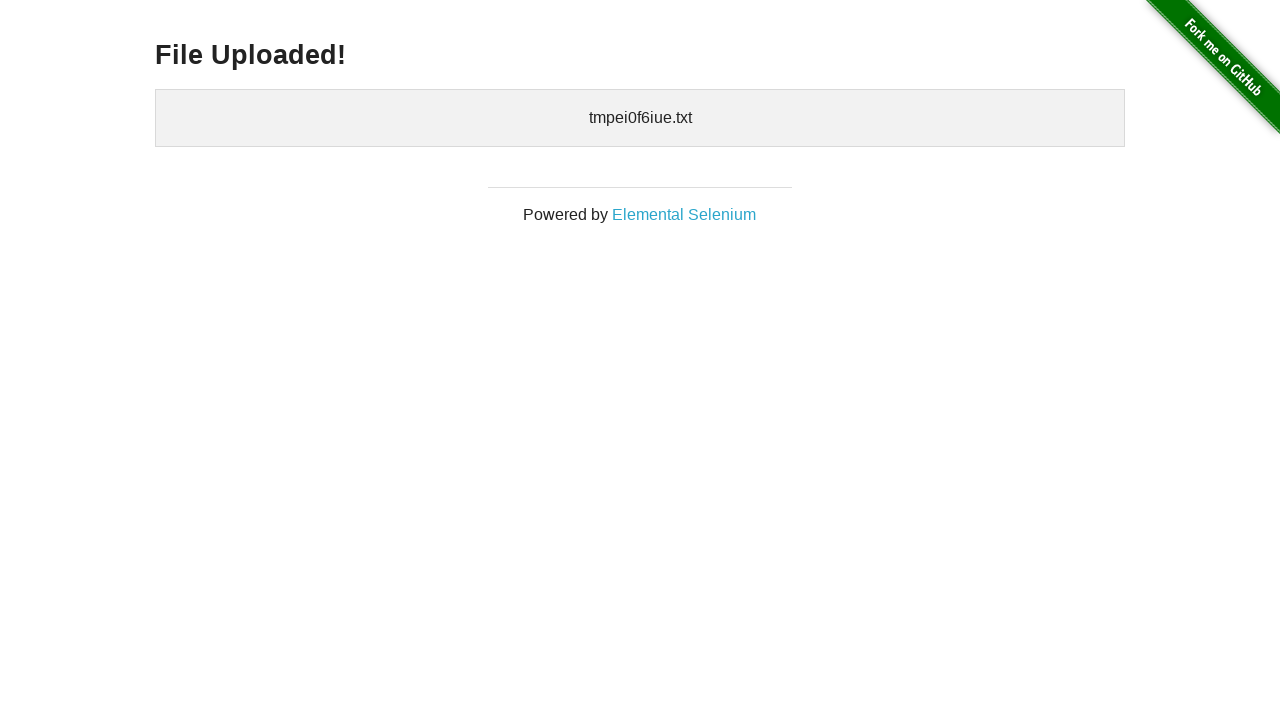

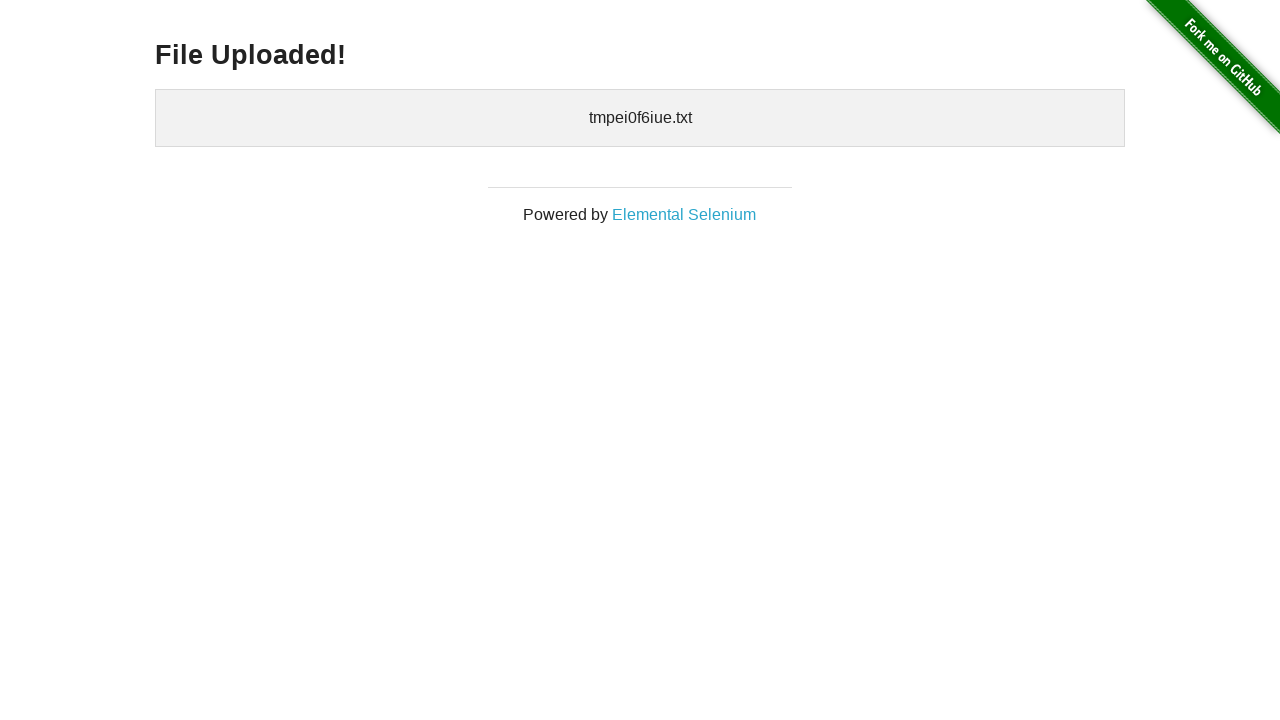